Tests YouTube search functionality by entering a search query for a Nepali song and submitting the search form, then verifying that results are returned.

Starting URL: https://www.youtube.com

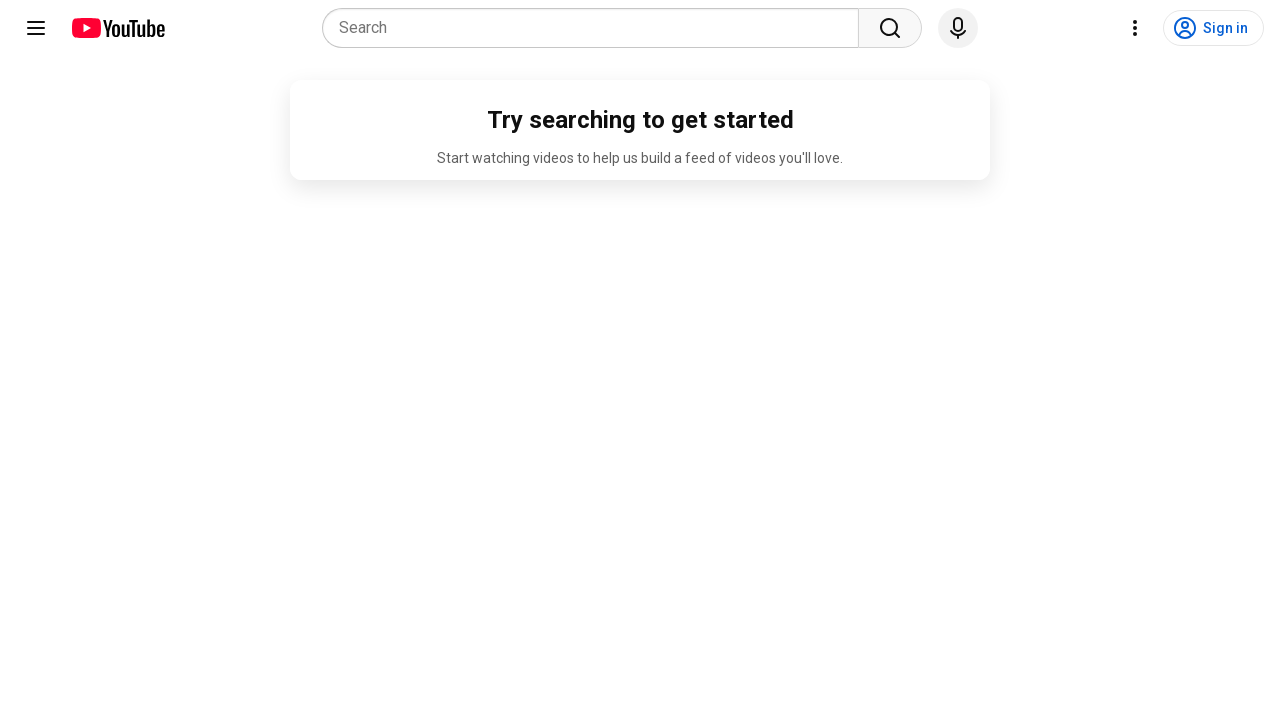

Verified YouTube page title
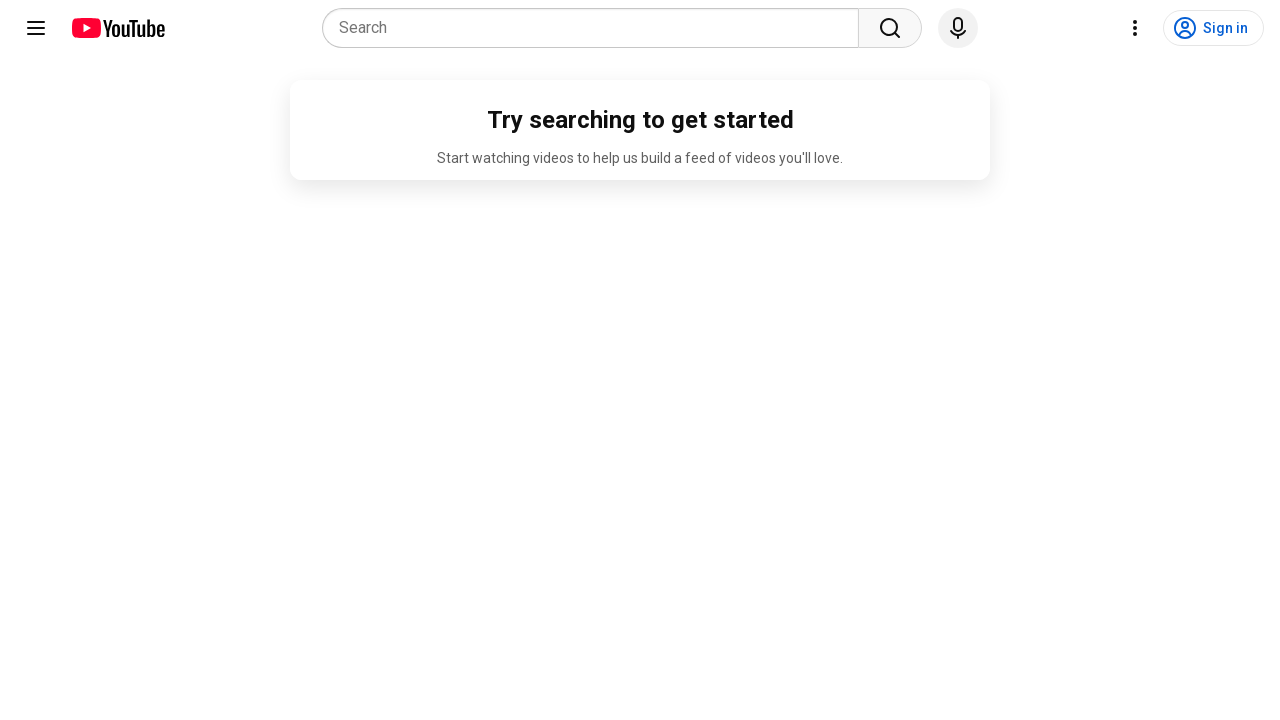

Located search input field
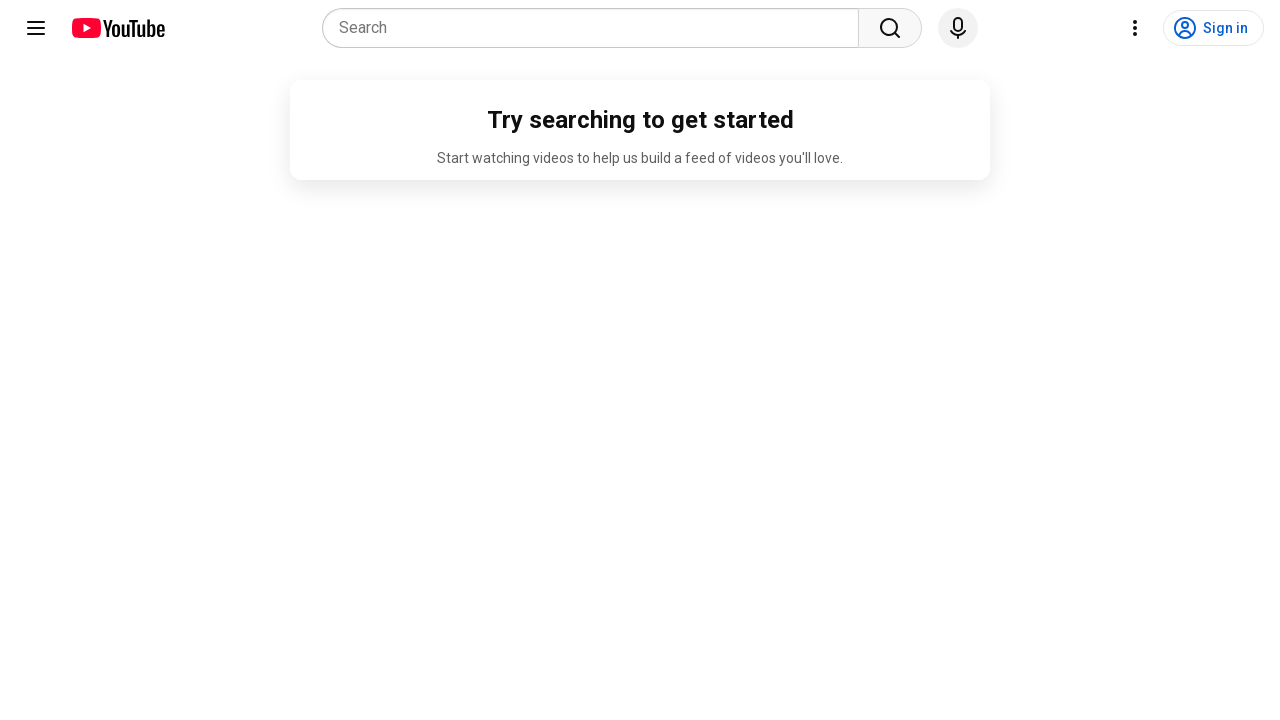

Cleared search input field on input[name='search_query']
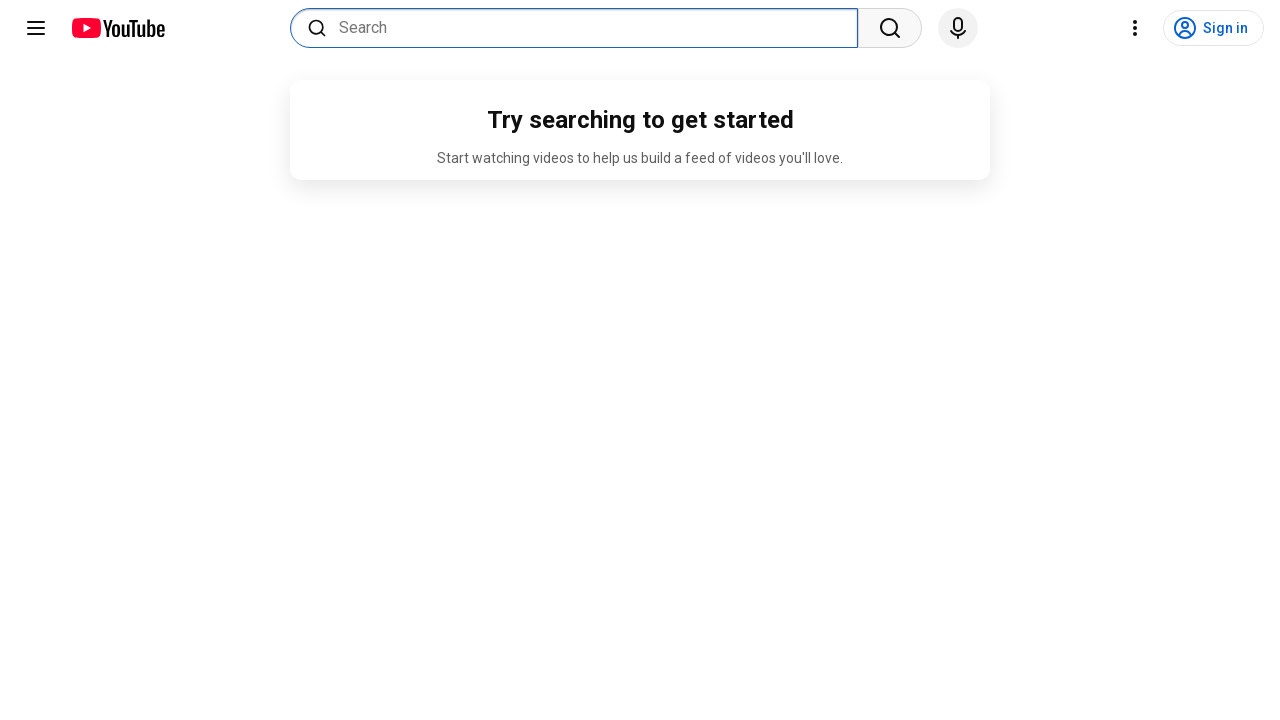

Entered search query 'aamatimro maya smriti band' for Nepali song on input[name='search_query']
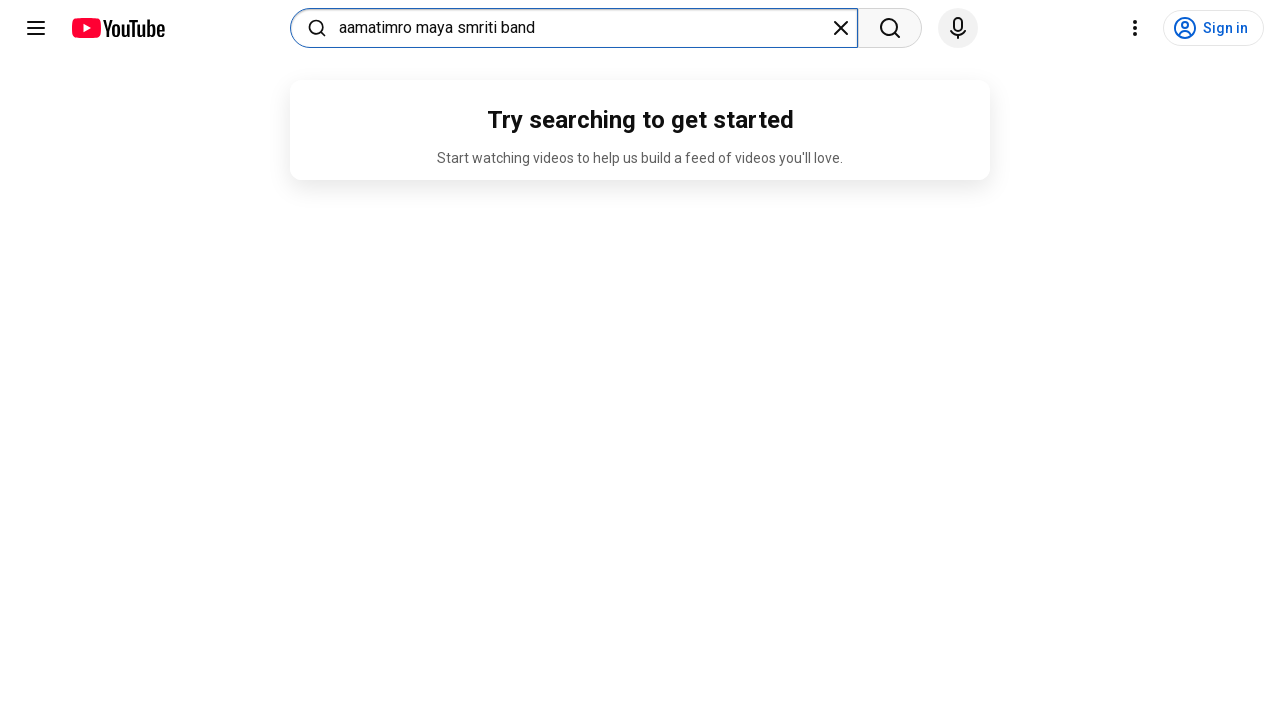

Submitted search form by pressing Enter on input[name='search_query']
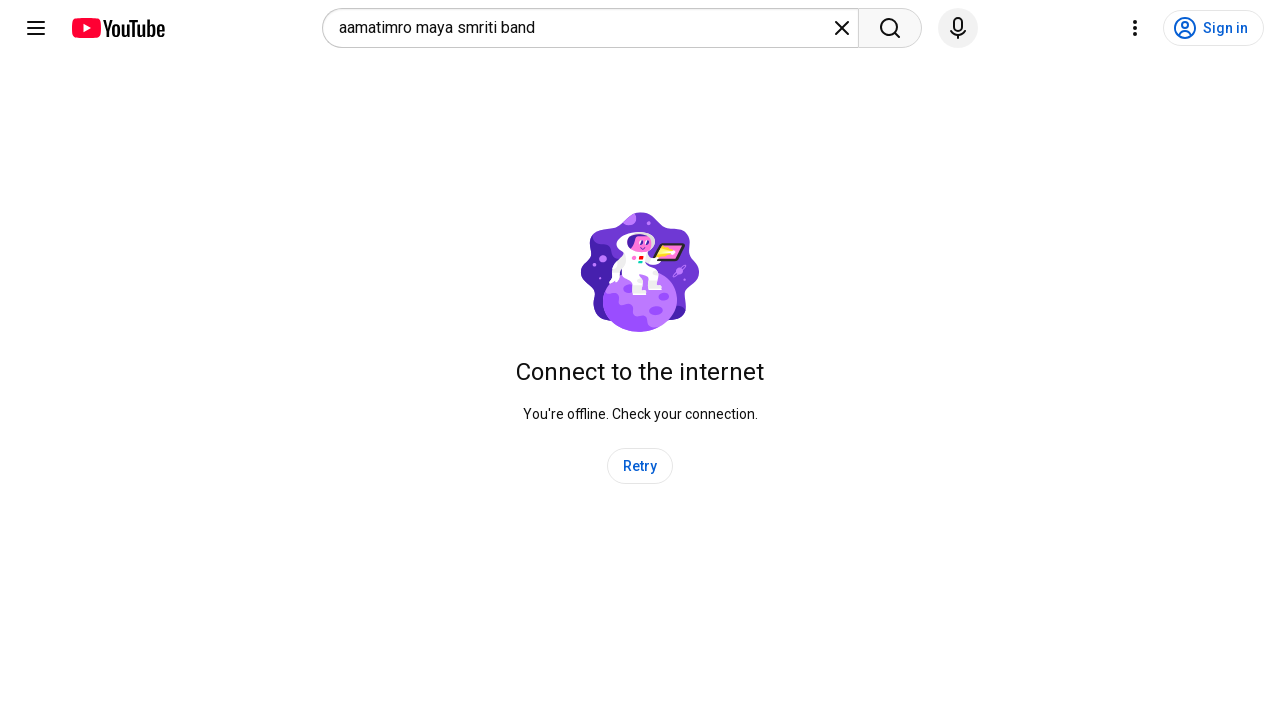

Waited for search results to load
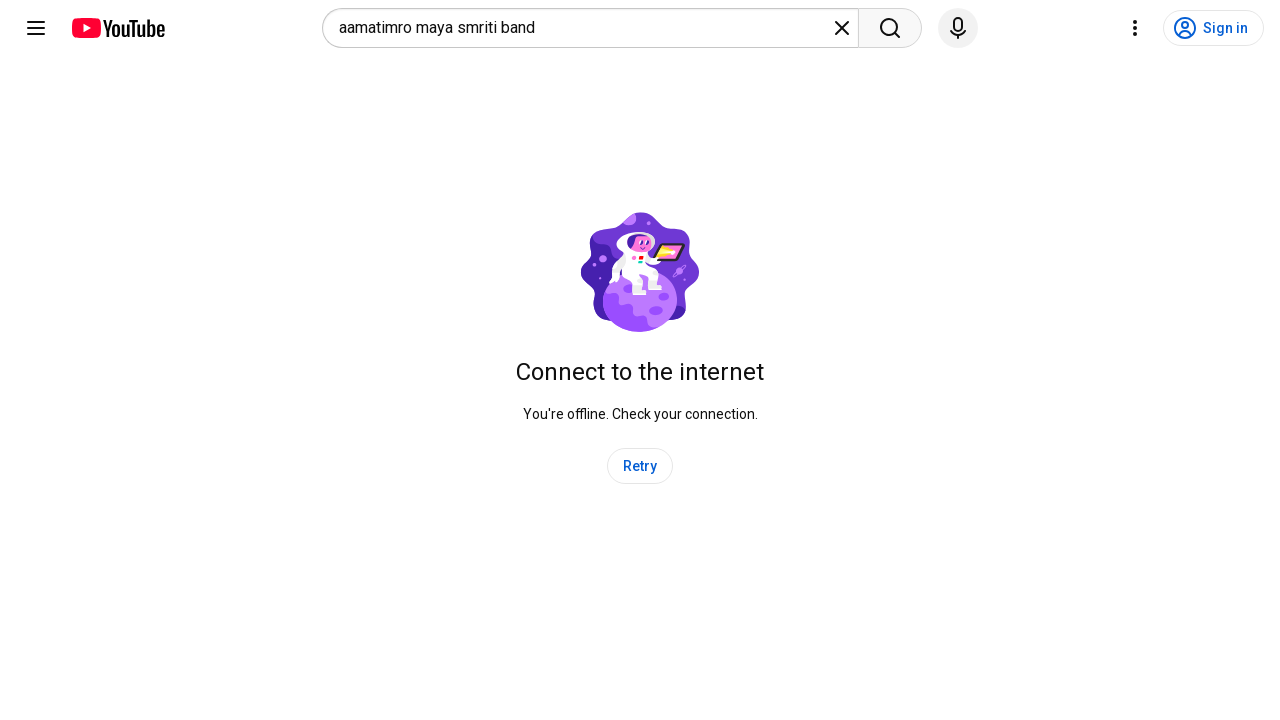

Verified that search results were returned
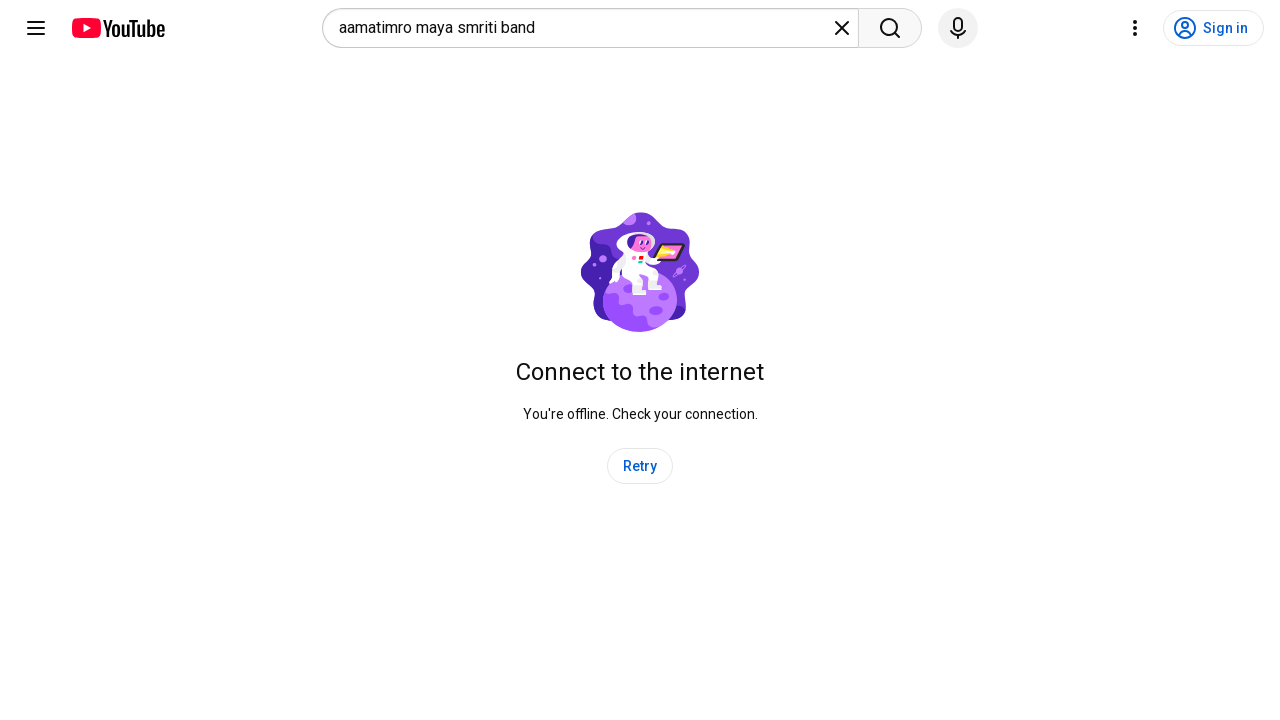

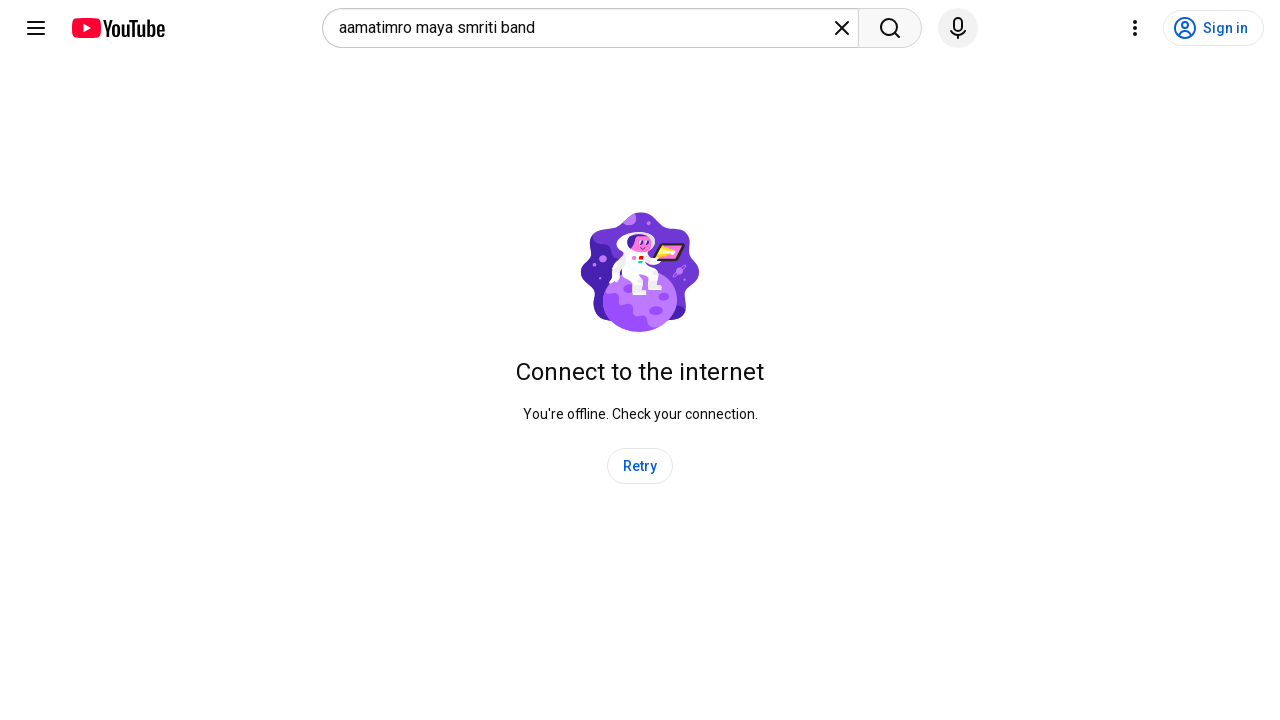